Tests that todo data persists after page reload

Starting URL: https://demo.playwright.dev/todomvc

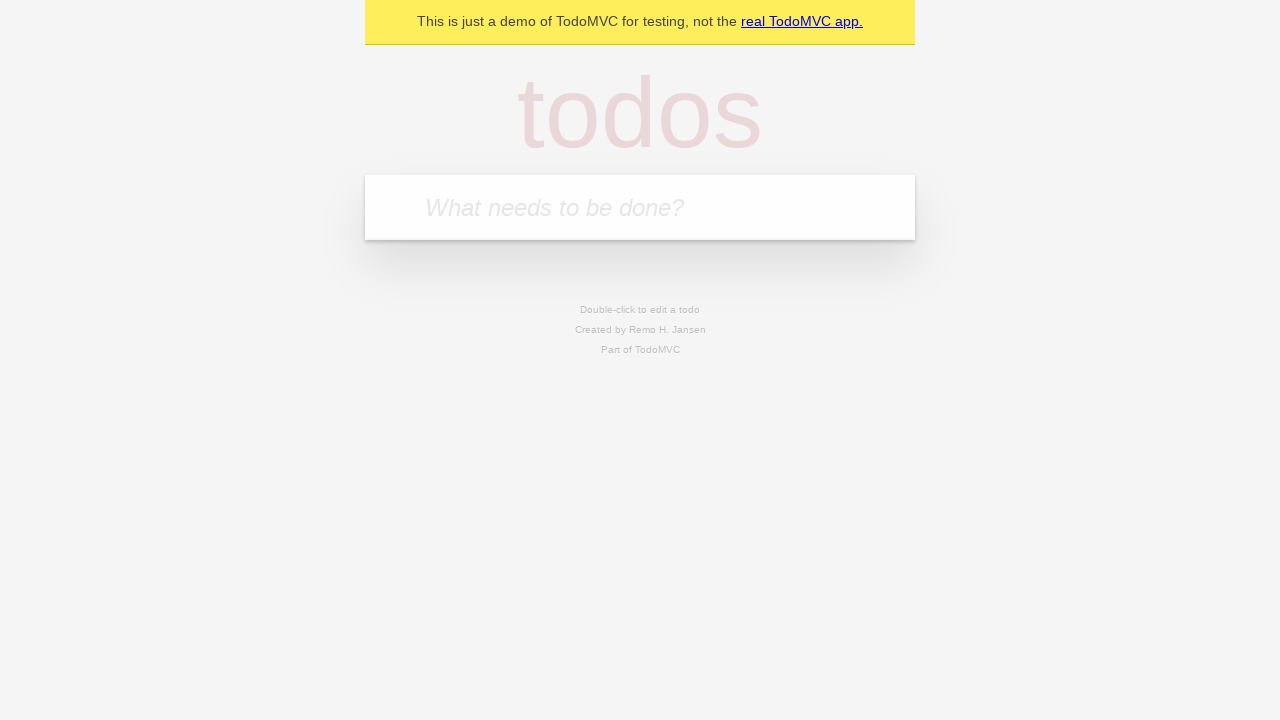

Filled new todo input with 'buy some cheese' on .new-todo
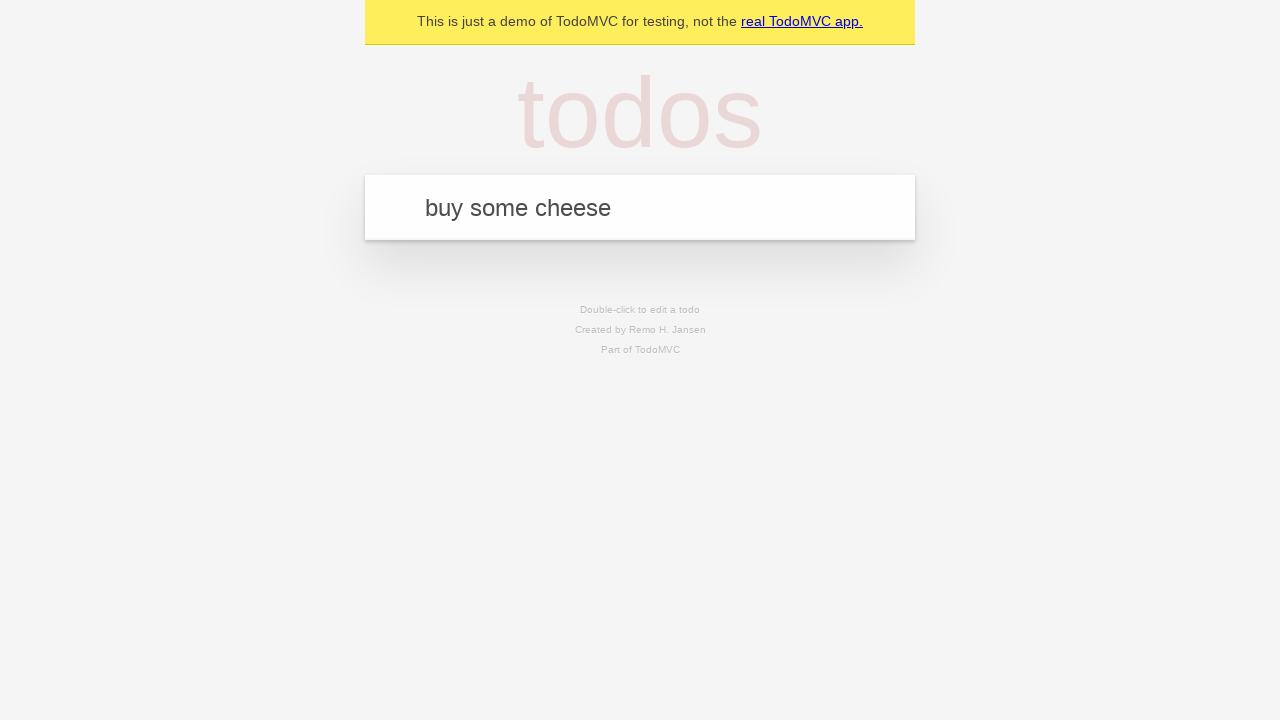

Pressed Enter to create first todo item on .new-todo
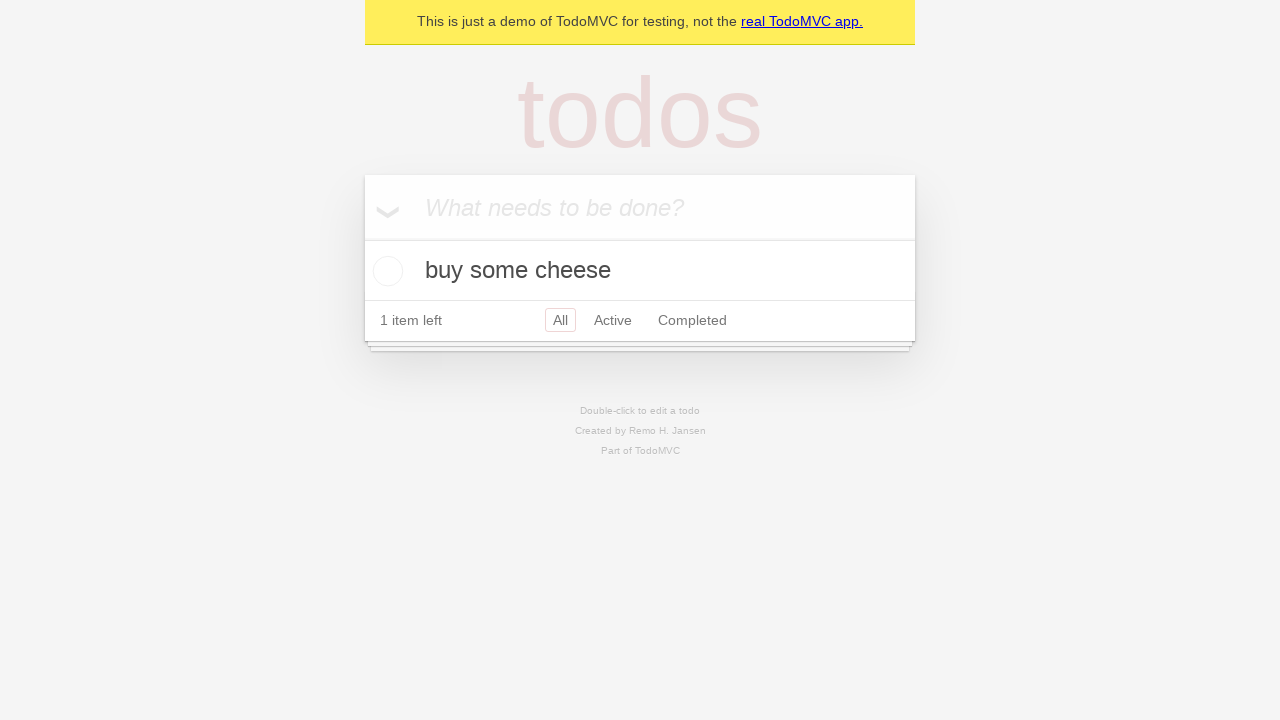

Filled new todo input with 'feed the cat' on .new-todo
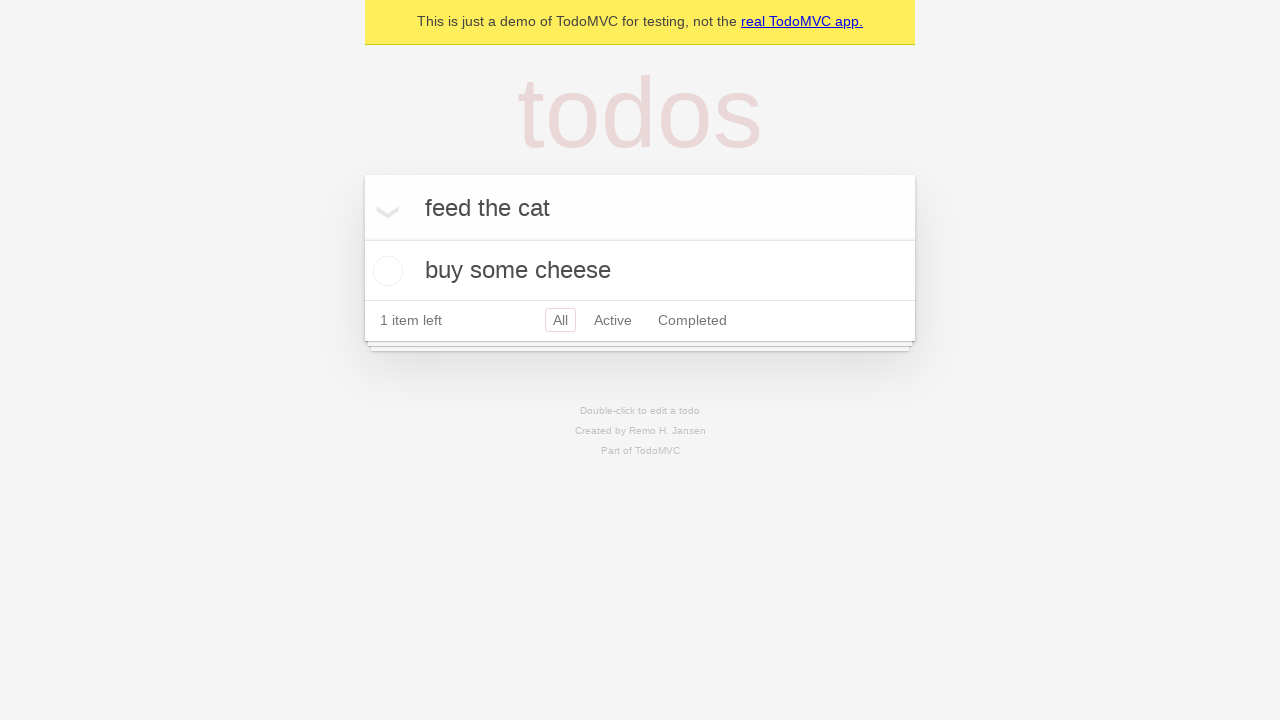

Pressed Enter to create second todo item on .new-todo
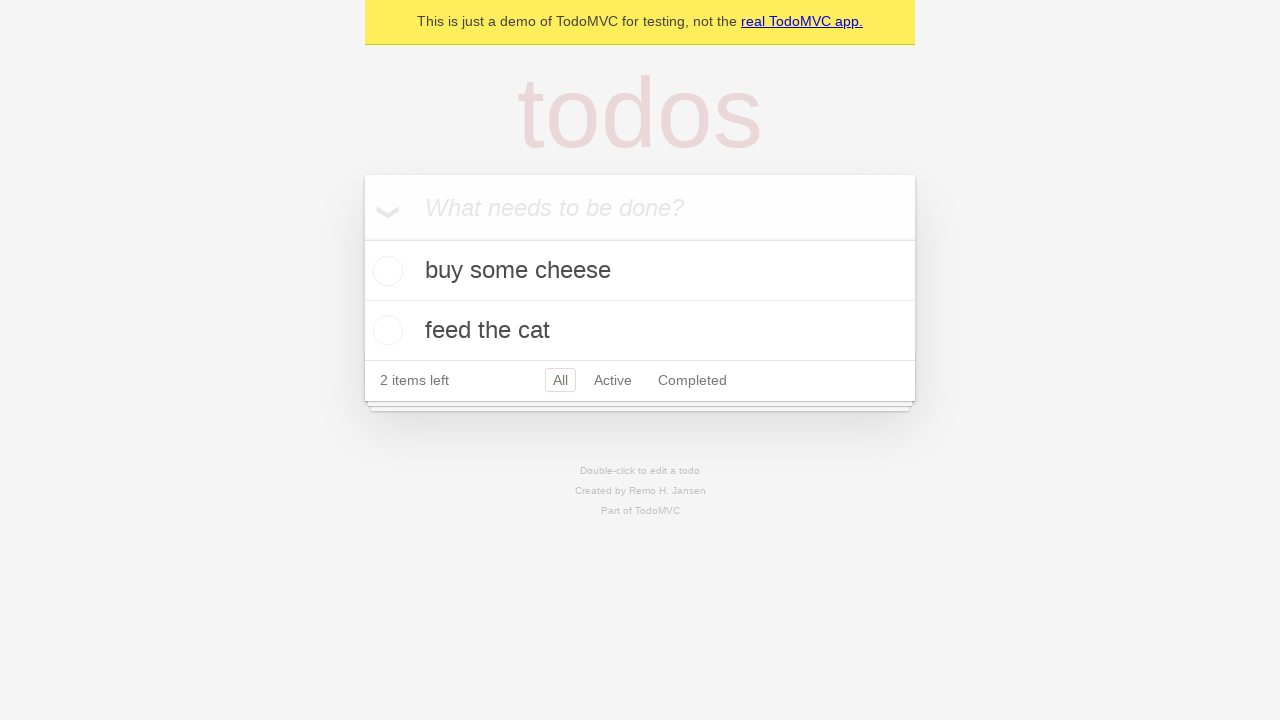

Second todo item appeared in the list
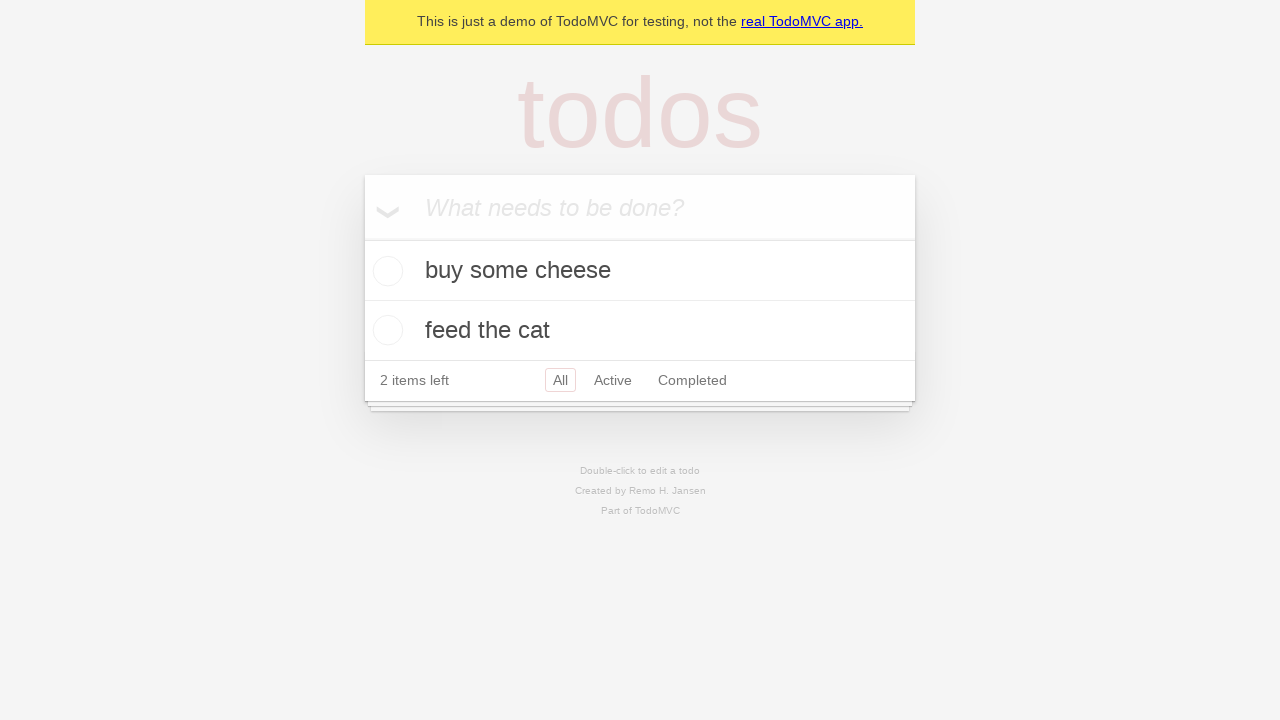

Checked the first todo item as completed at (385, 271) on .todo-list li >> nth=0 >> .toggle
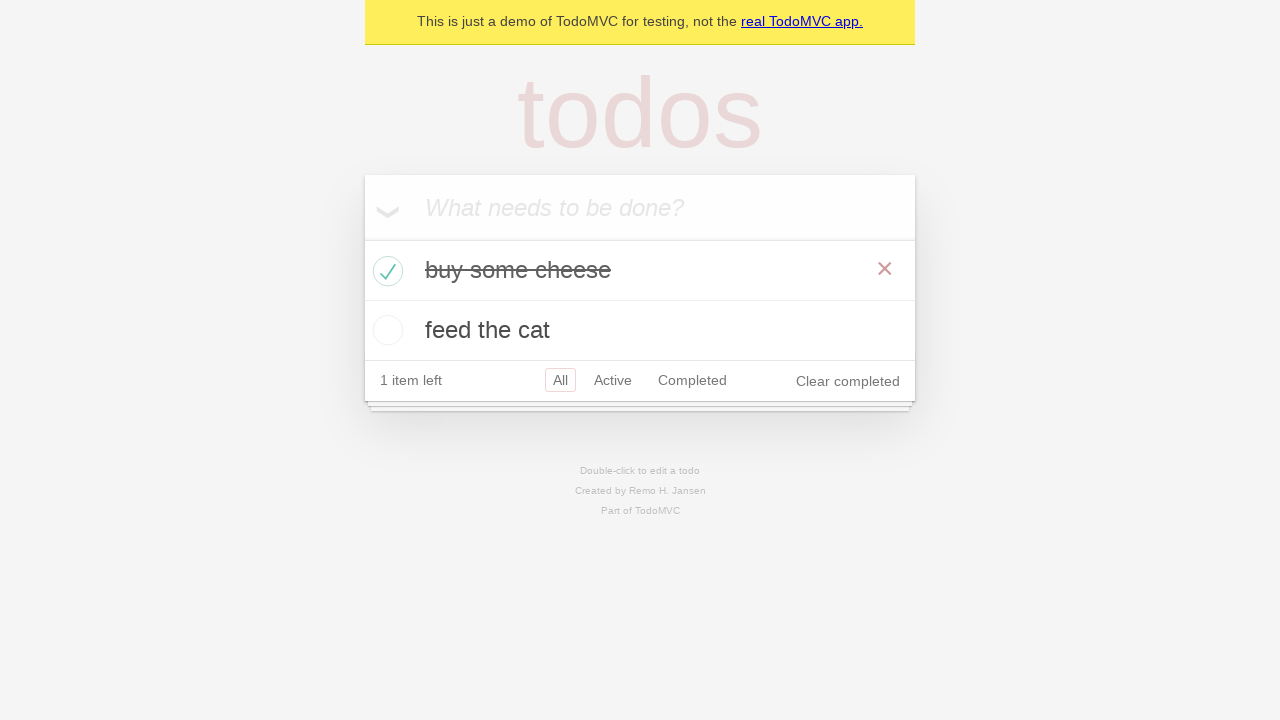

Reloaded the page to test data persistence
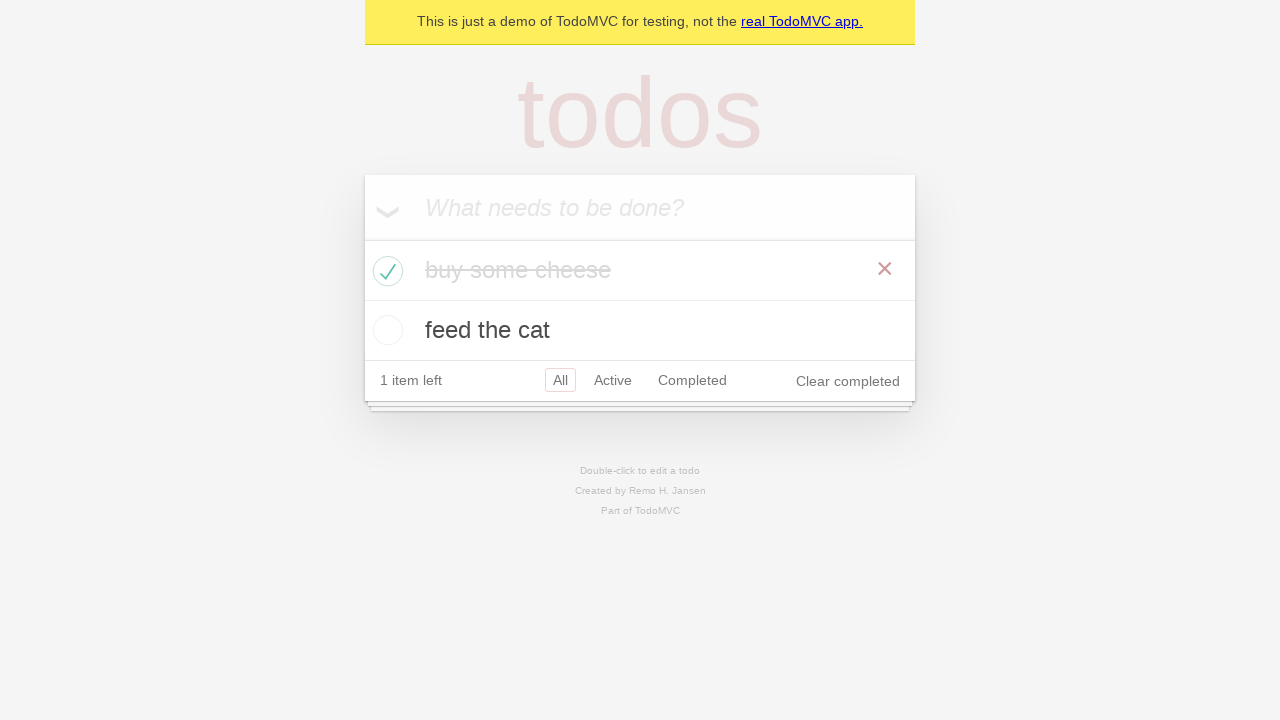

Todo items persisted after page reload
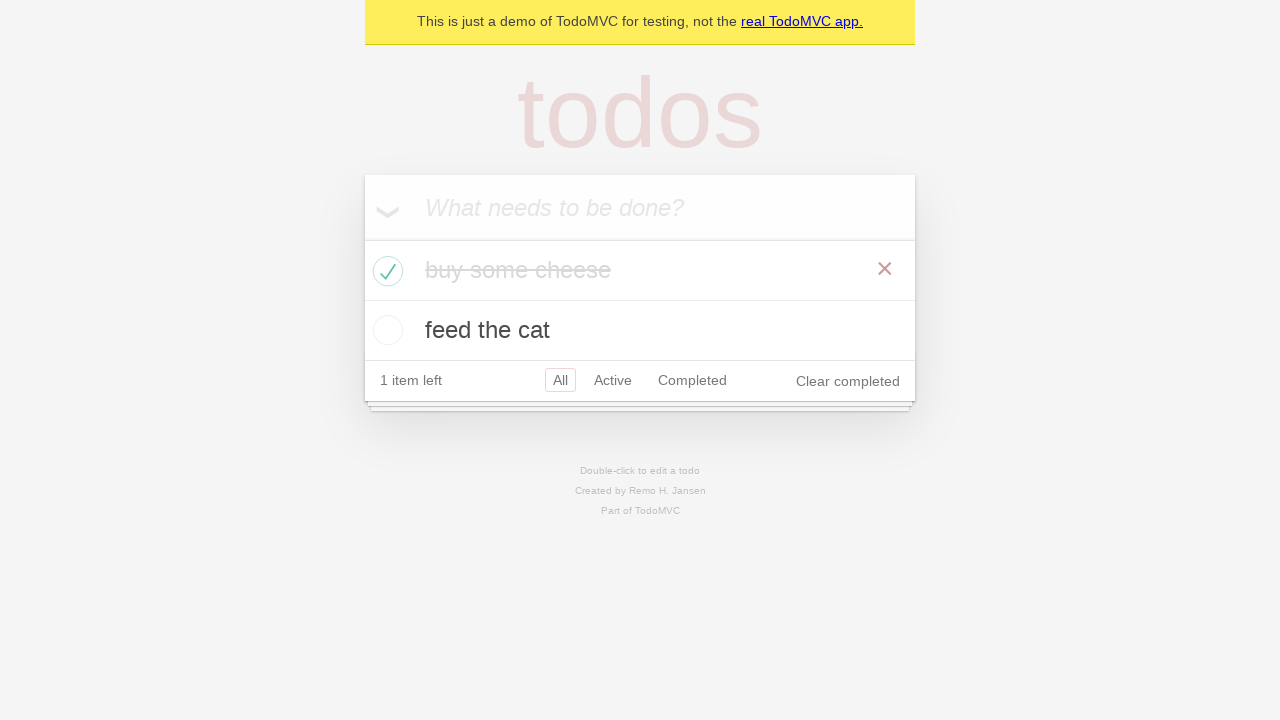

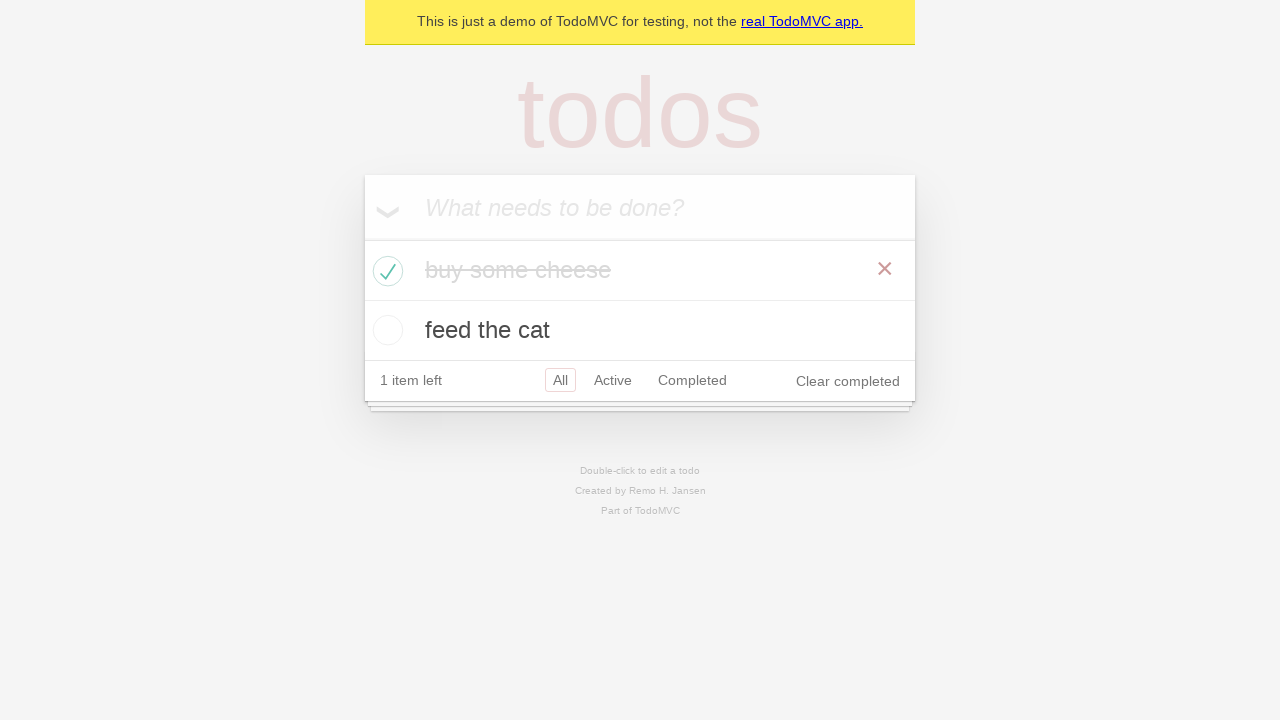